Tests right-click context menu interaction on a "Framework" heading element on a Selenium course content page, then navigates through the context menu using keyboard keys.

Starting URL: http://greenstech.in/selenium-course-content.html

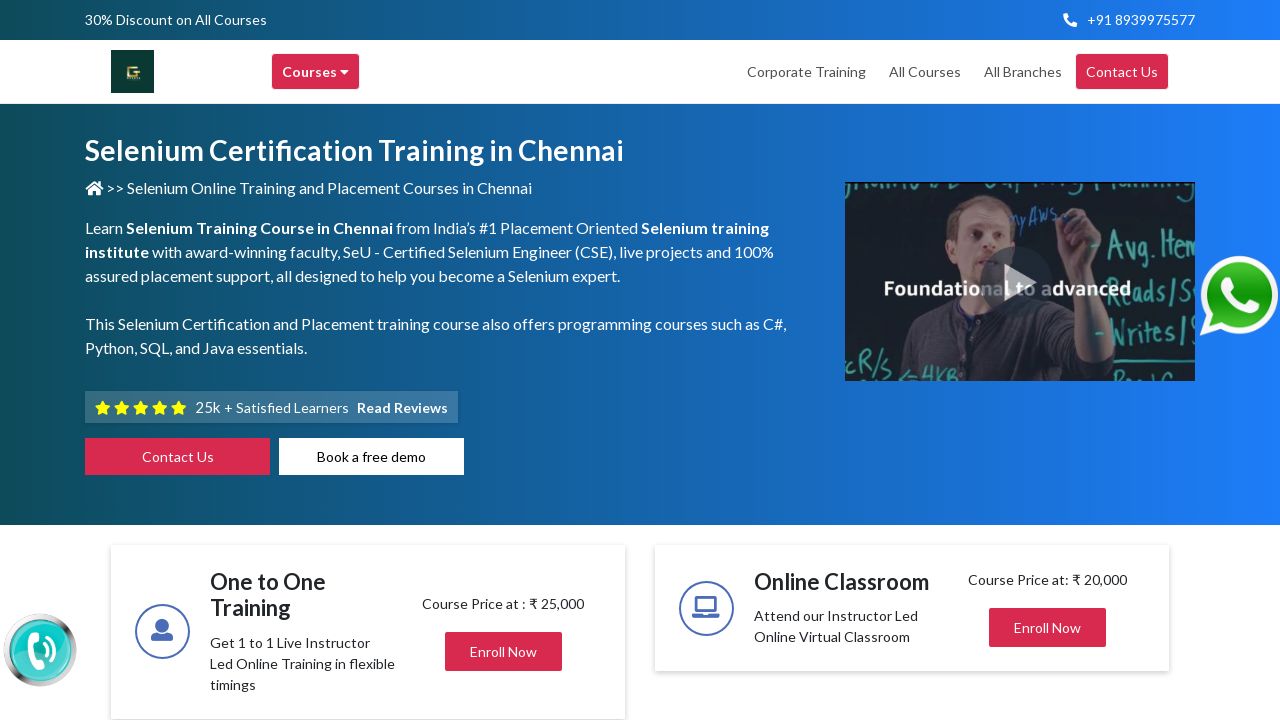

Waited for Framework heading to load on Selenium course content page
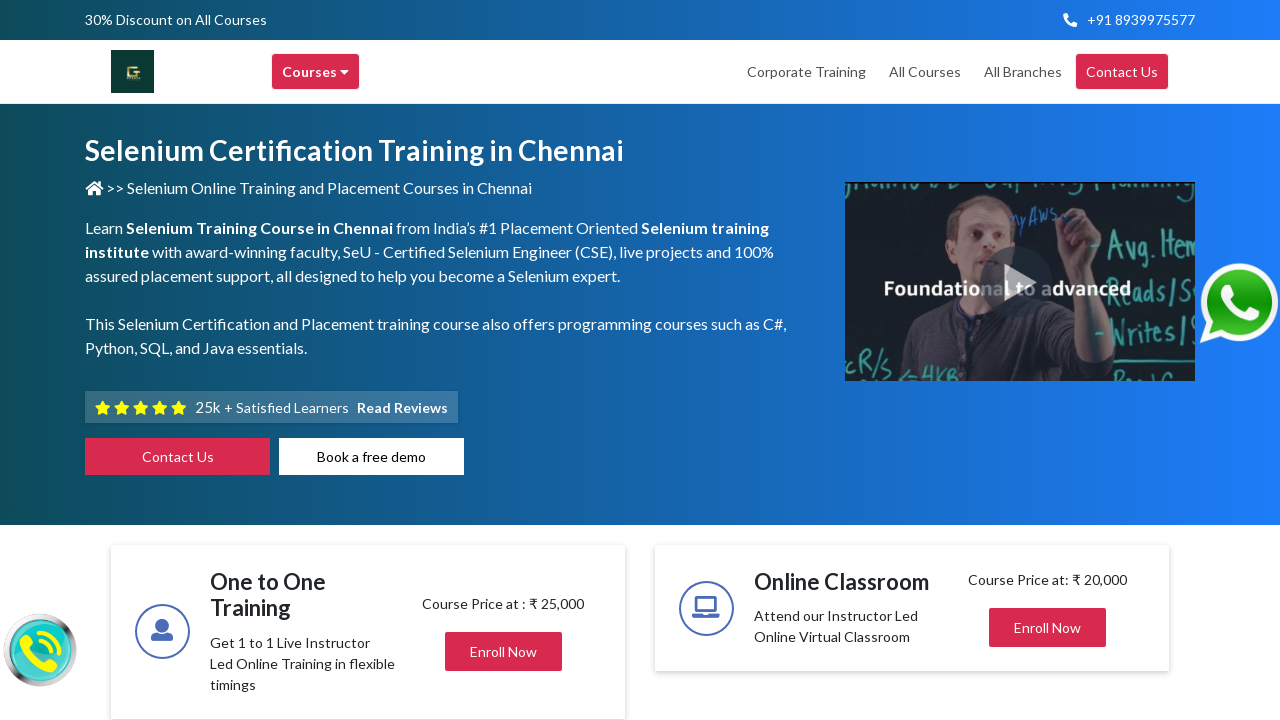

Right-clicked on Framework heading to open context menu at (1038, 361) on //h2[contains(text(),'Framework')]
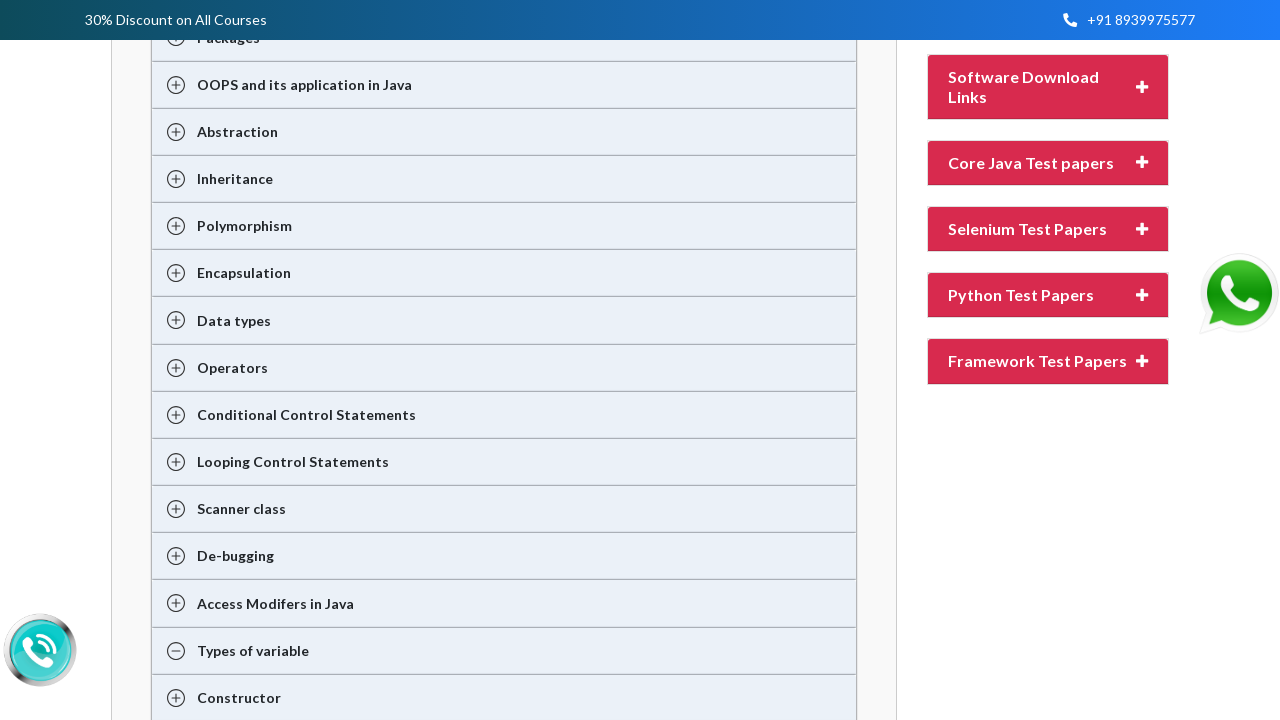

Pressed ArrowDown key to navigate context menu (iteration 1/10)
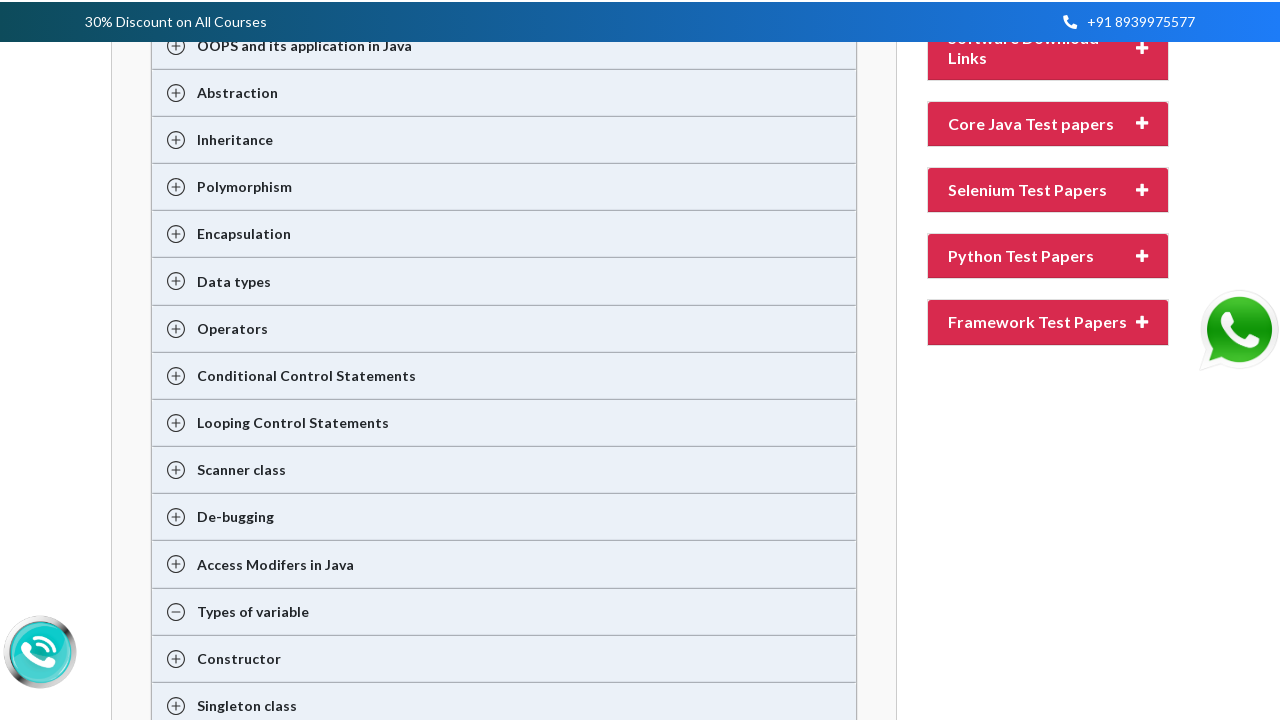

Pressed ArrowDown key to navigate context menu (iteration 2/10)
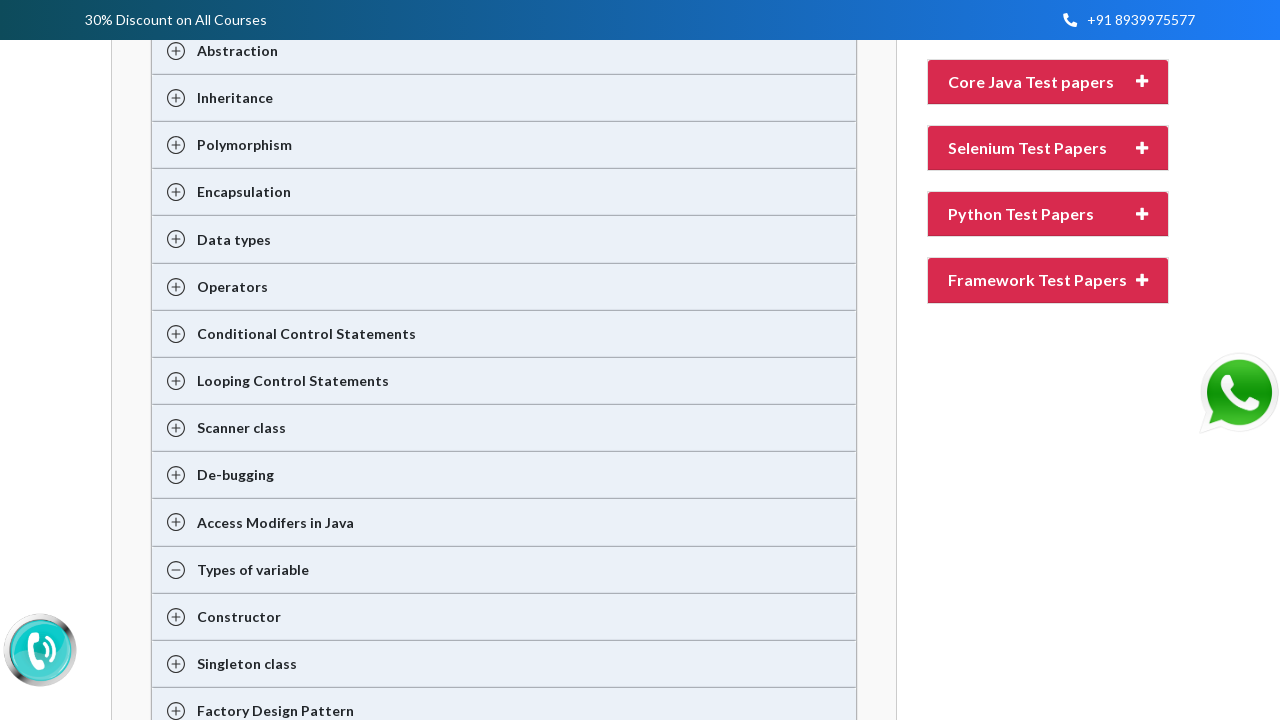

Pressed ArrowDown key to navigate context menu (iteration 3/10)
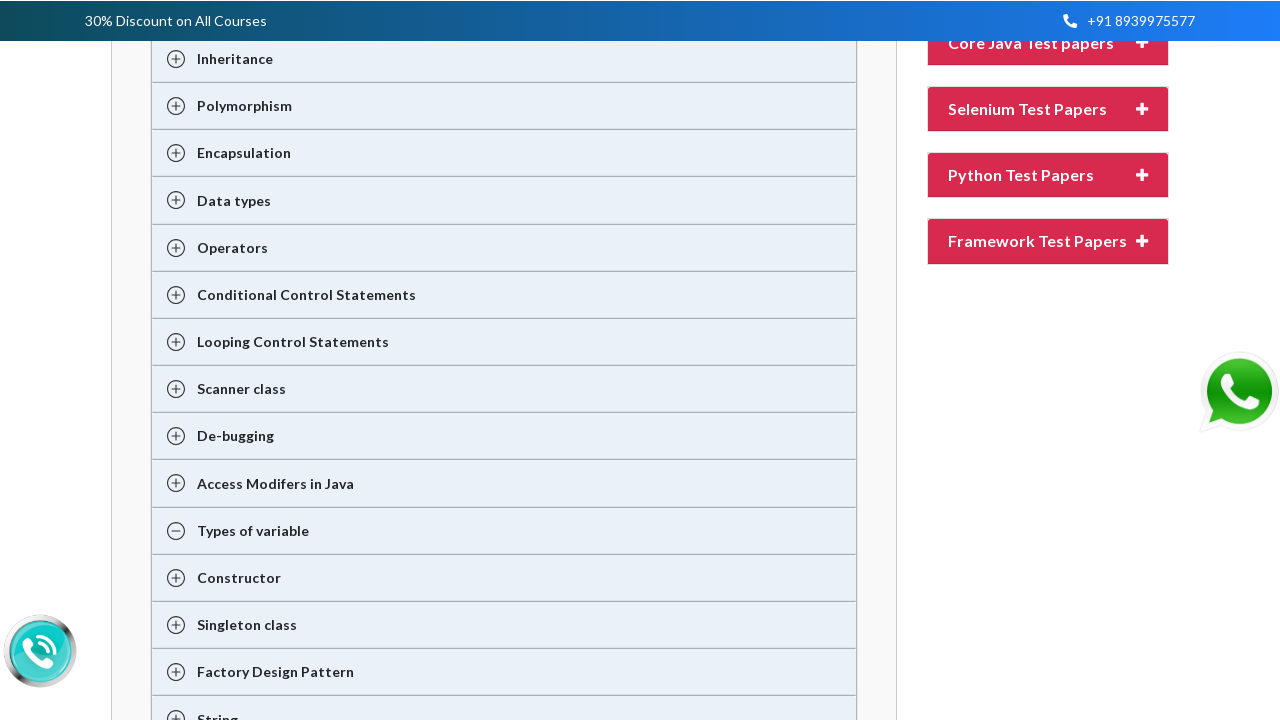

Pressed ArrowDown key to navigate context menu (iteration 4/10)
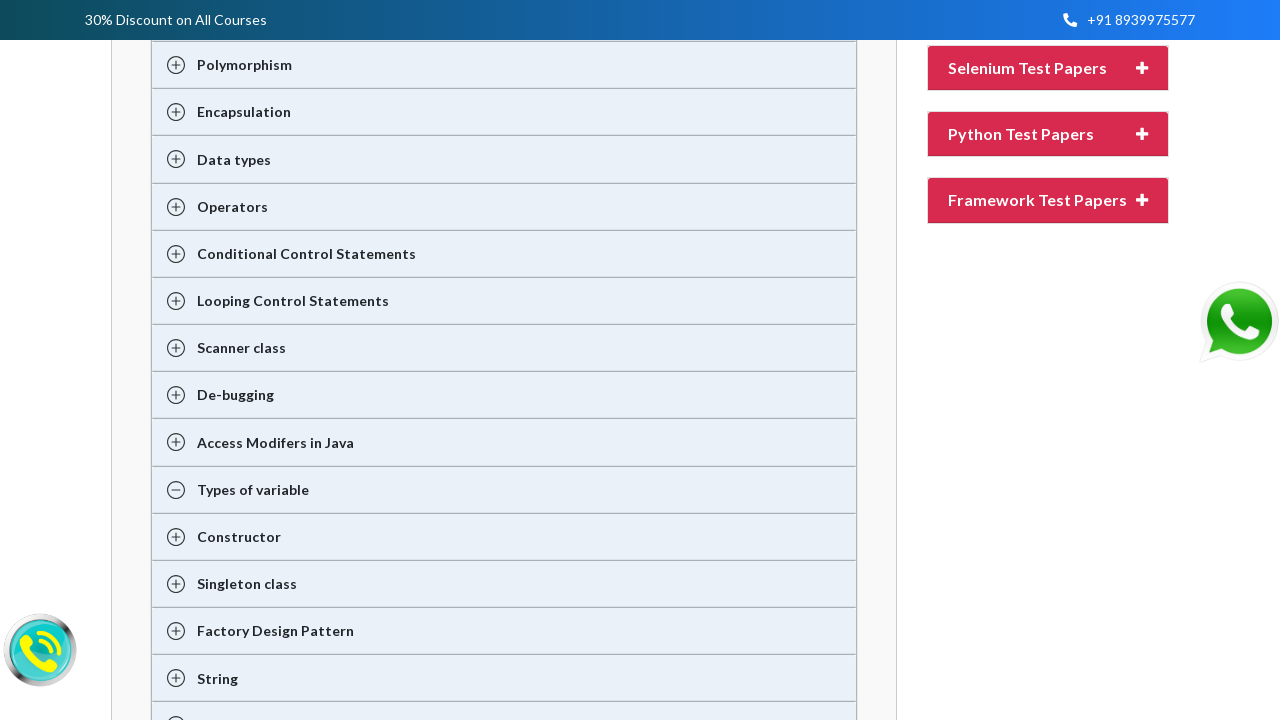

Pressed ArrowDown key to navigate context menu (iteration 5/10)
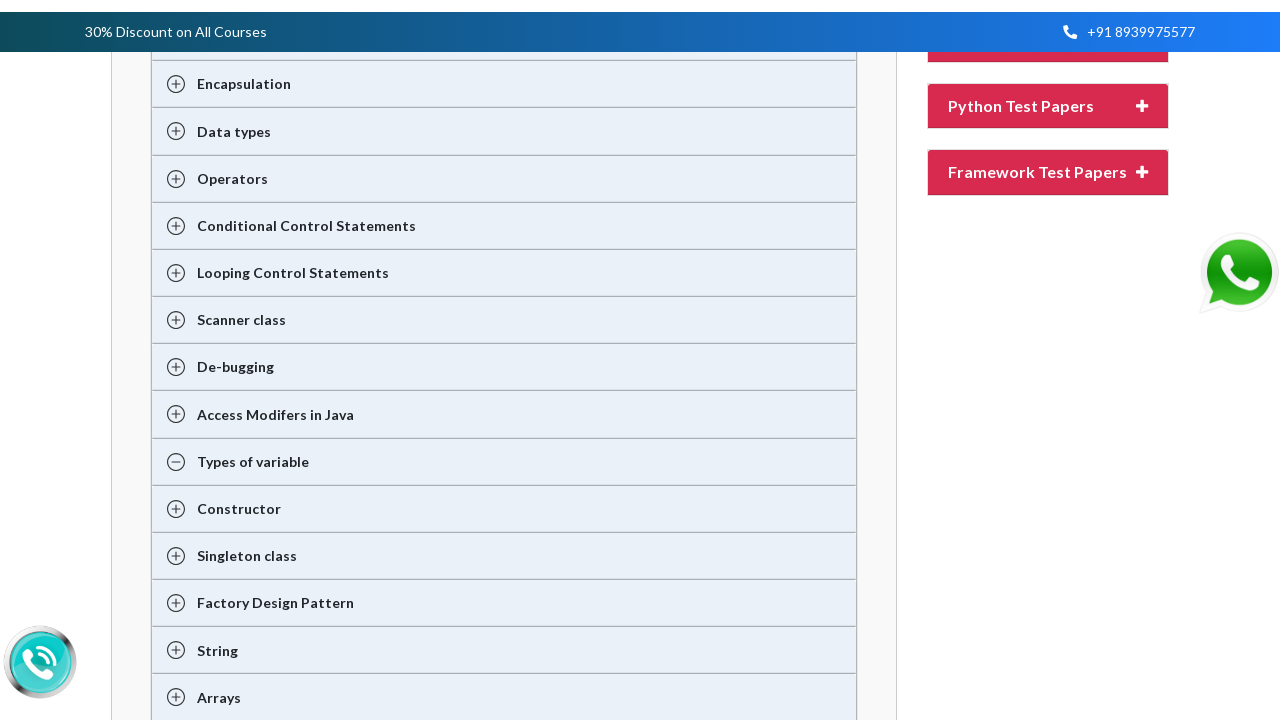

Pressed ArrowDown key to navigate context menu (iteration 6/10)
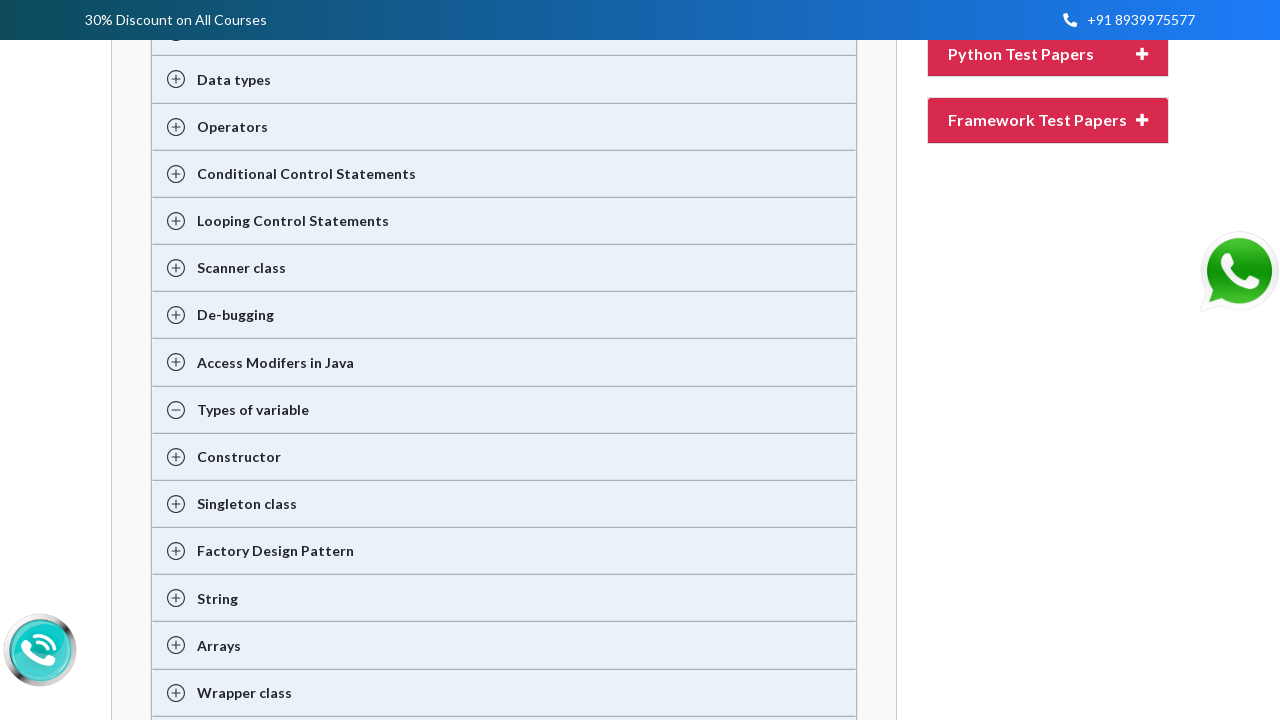

Pressed ArrowDown key to navigate context menu (iteration 7/10)
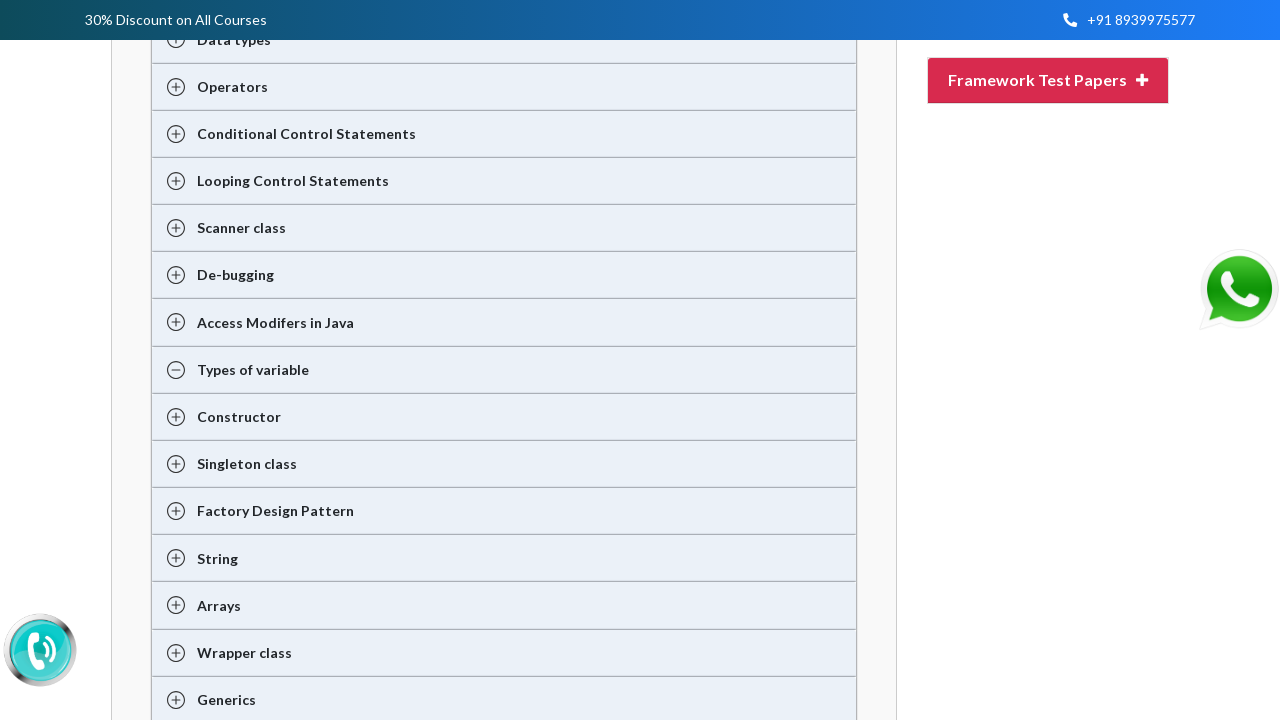

Pressed ArrowDown key to navigate context menu (iteration 8/10)
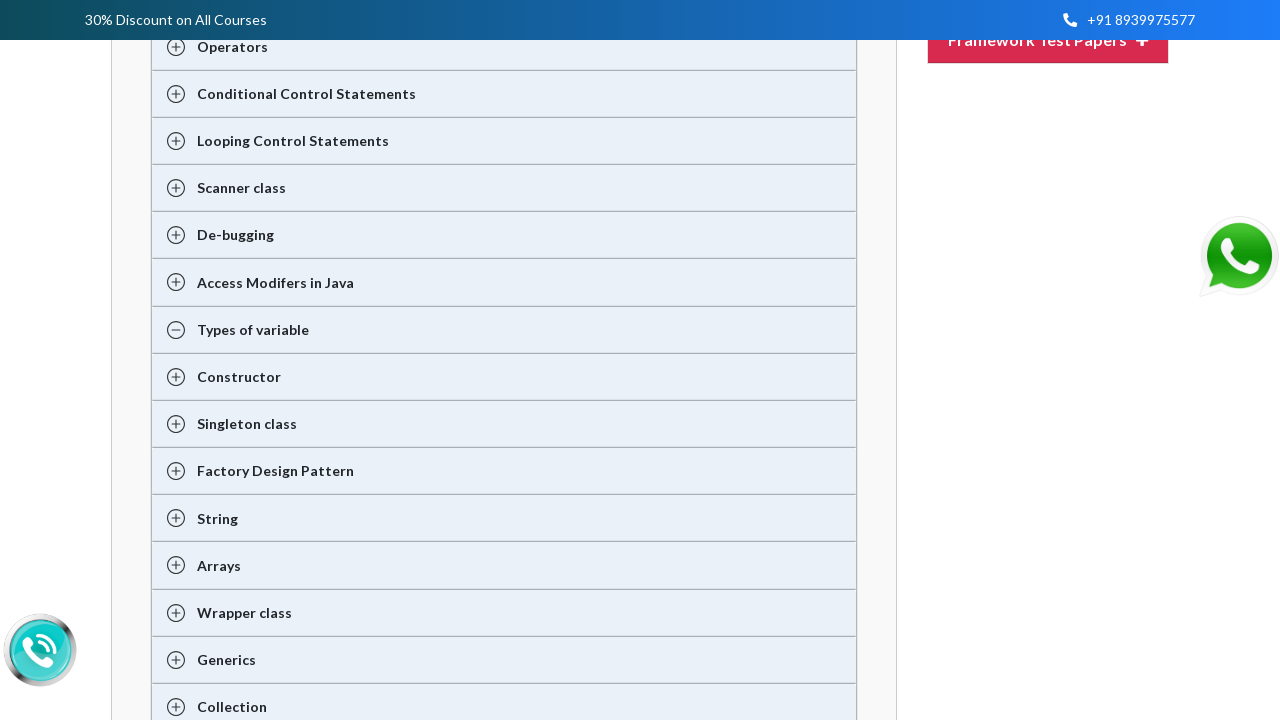

Pressed ArrowDown key to navigate context menu (iteration 9/10)
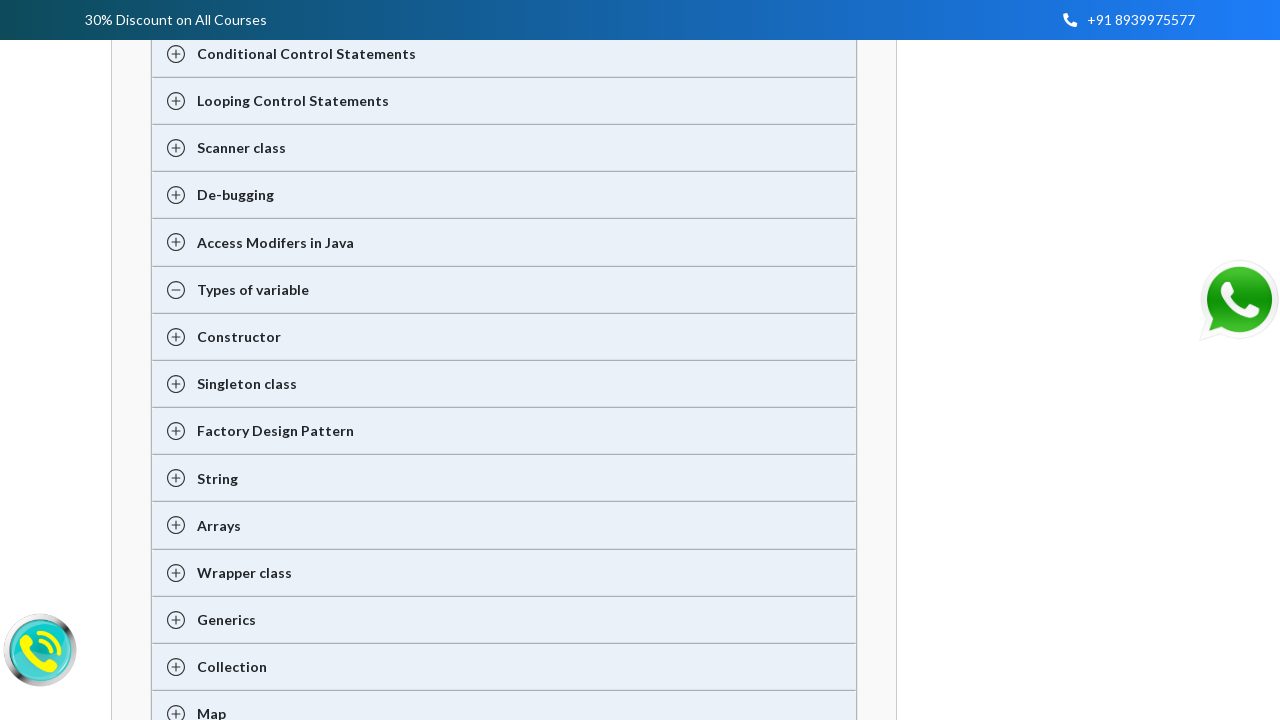

Pressed ArrowDown key to navigate context menu (iteration 10/10)
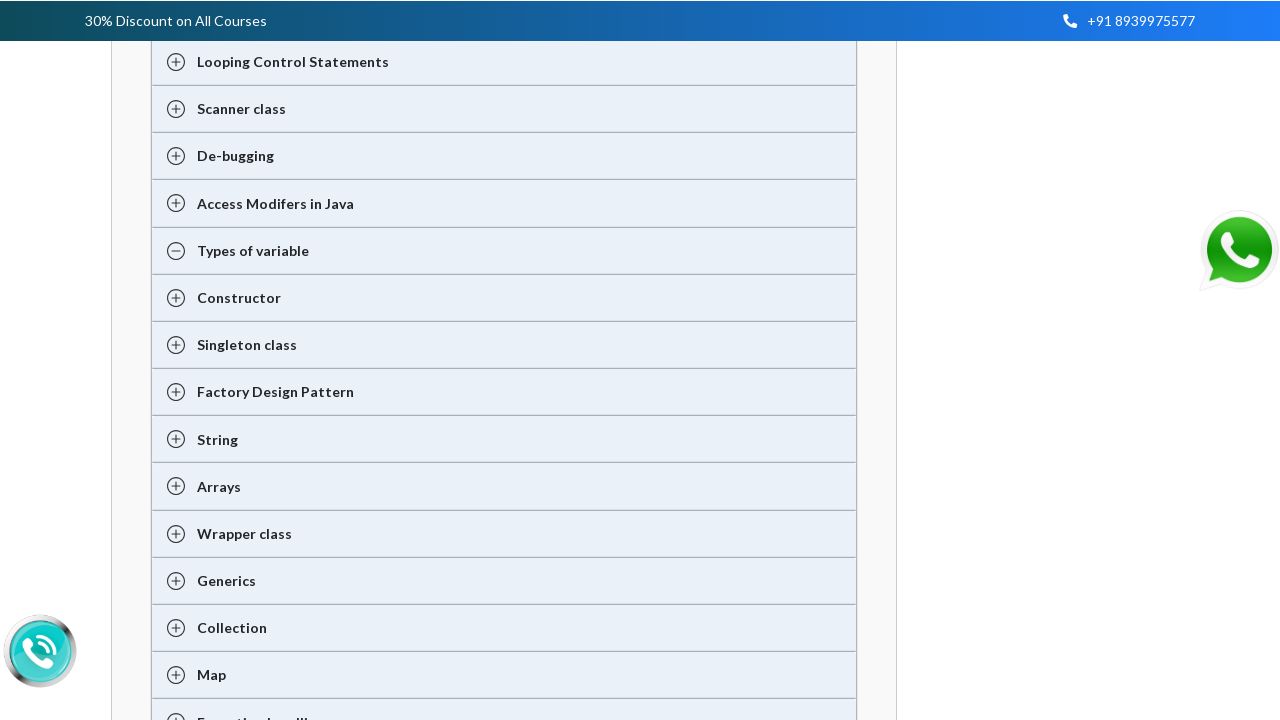

Pressed Enter to select context menu item
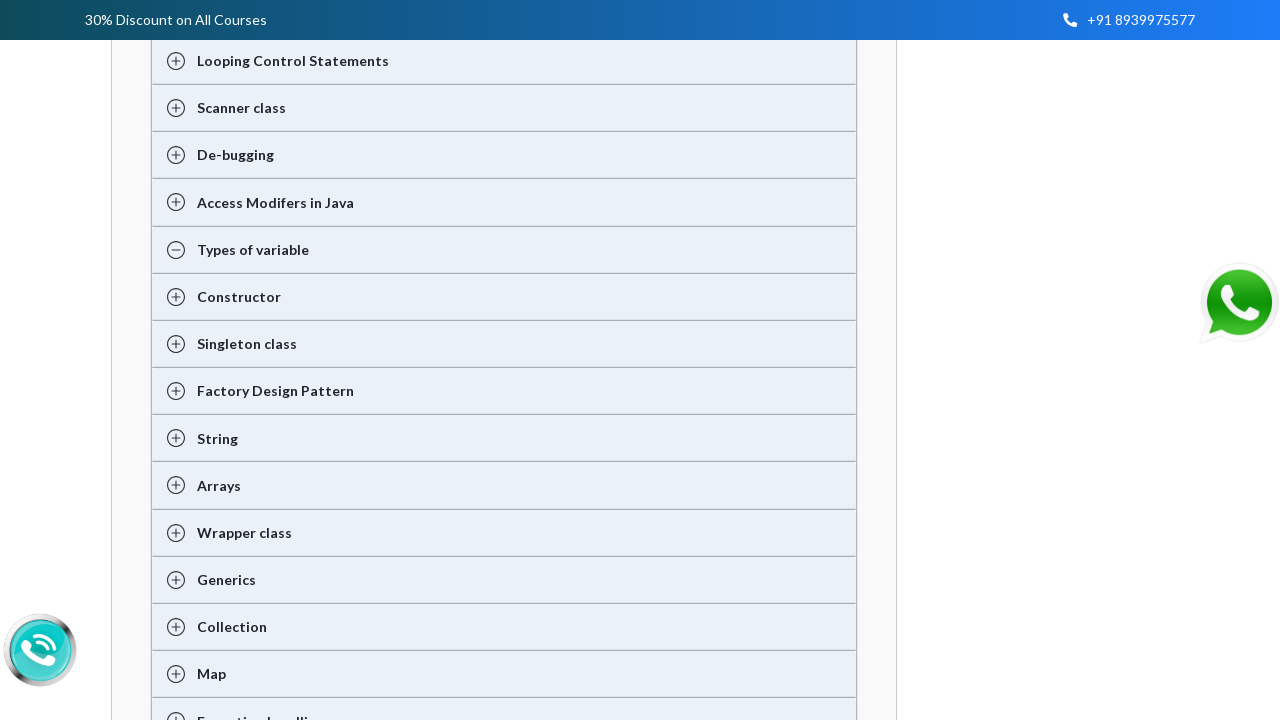

Waited 1000ms for context menu action to complete
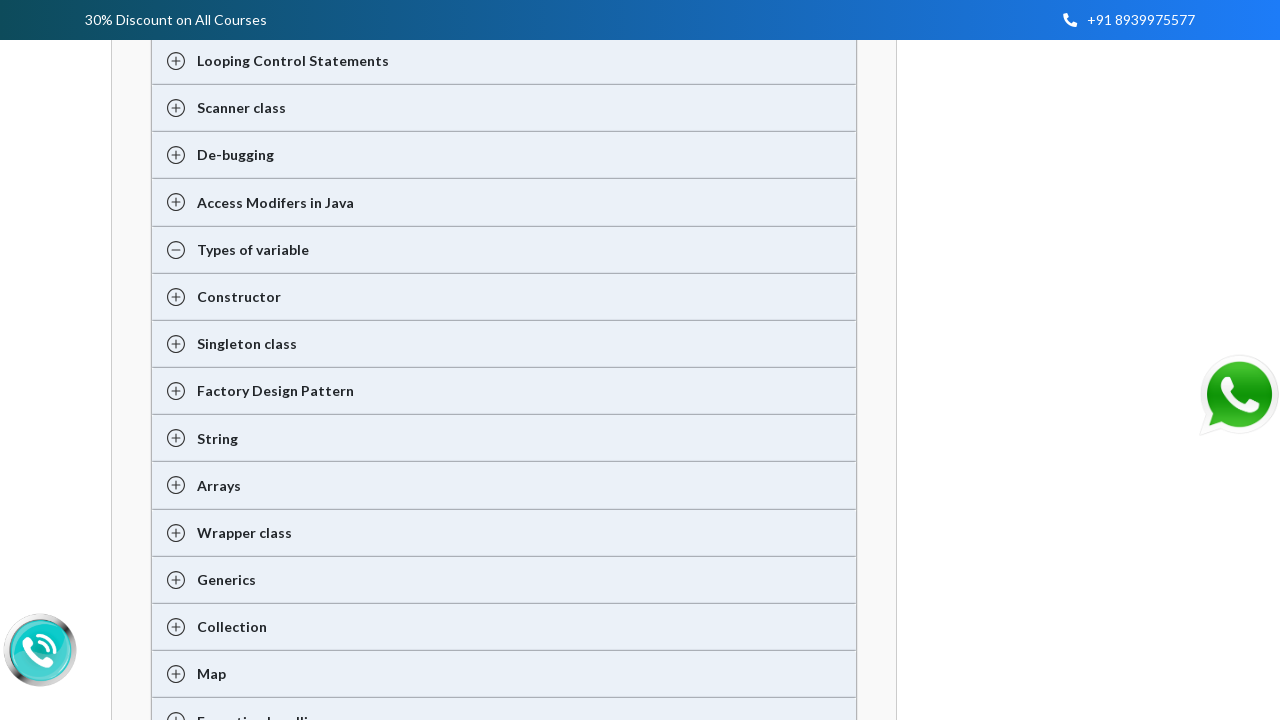

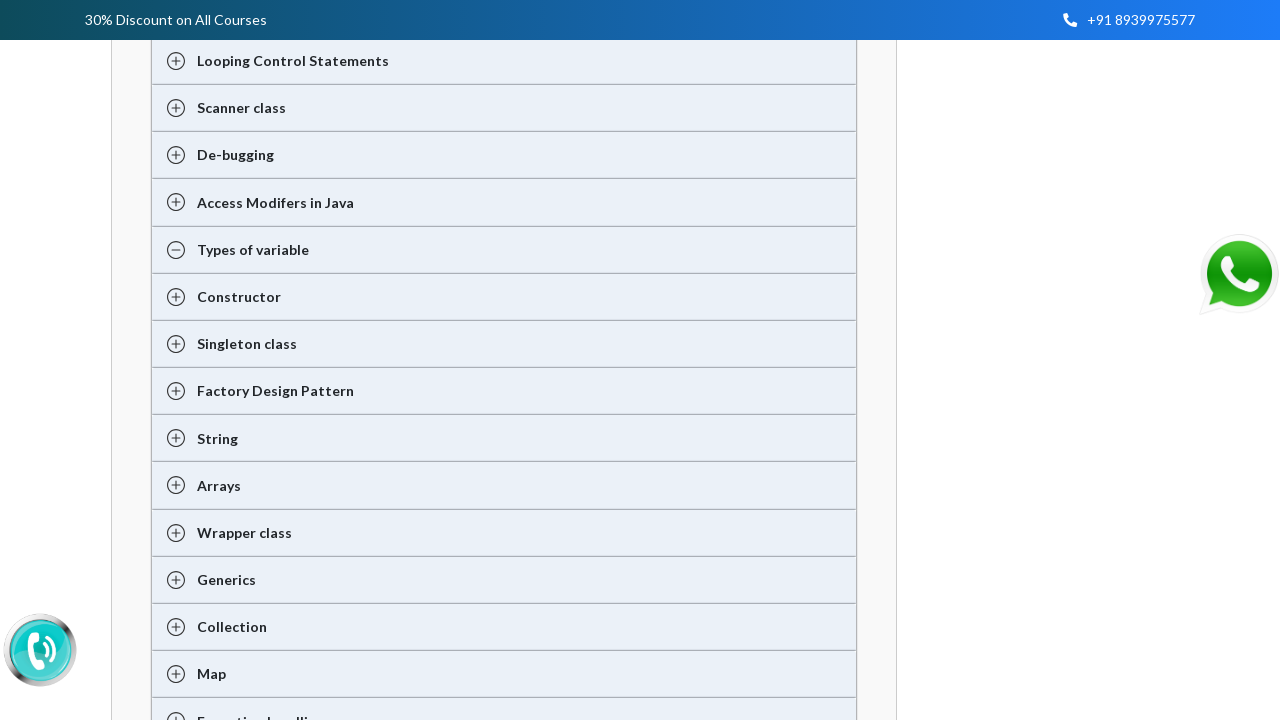